Tests that the currently applied filter is highlighted with the selected class.

Starting URL: https://demo.playwright.dev/todomvc

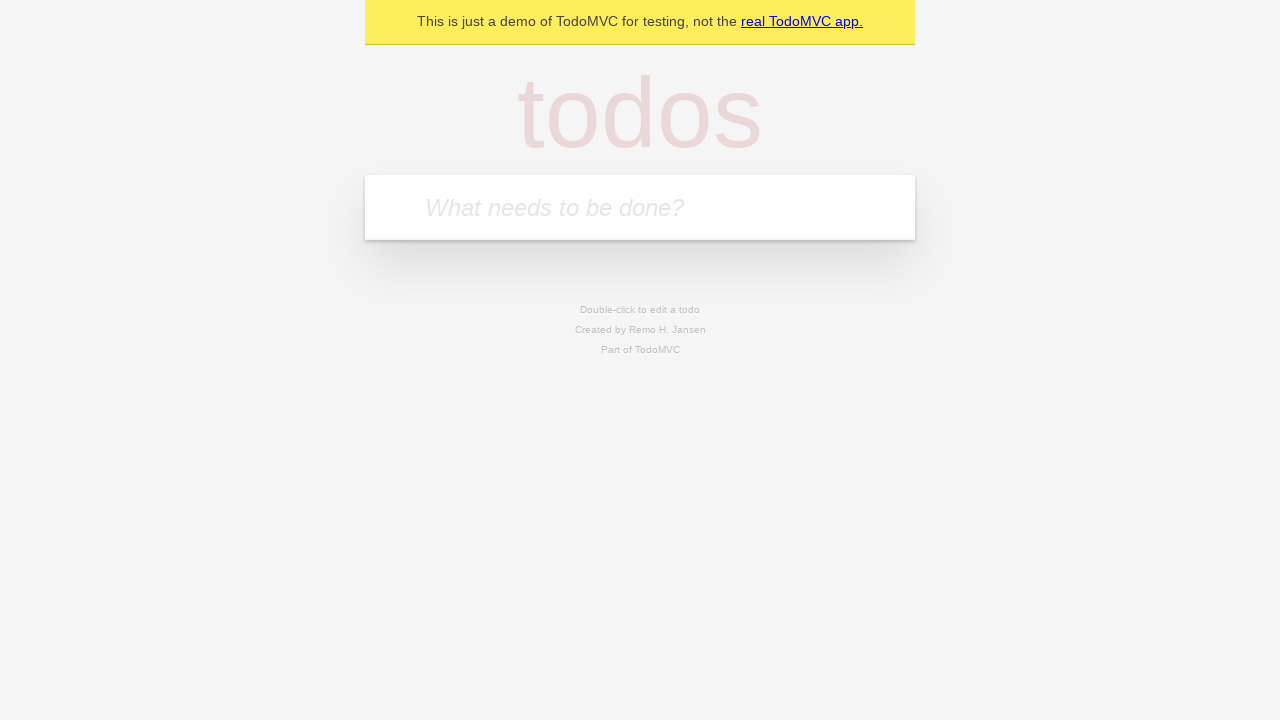

Filled new todo input with 'buy some cheese' on .new-todo
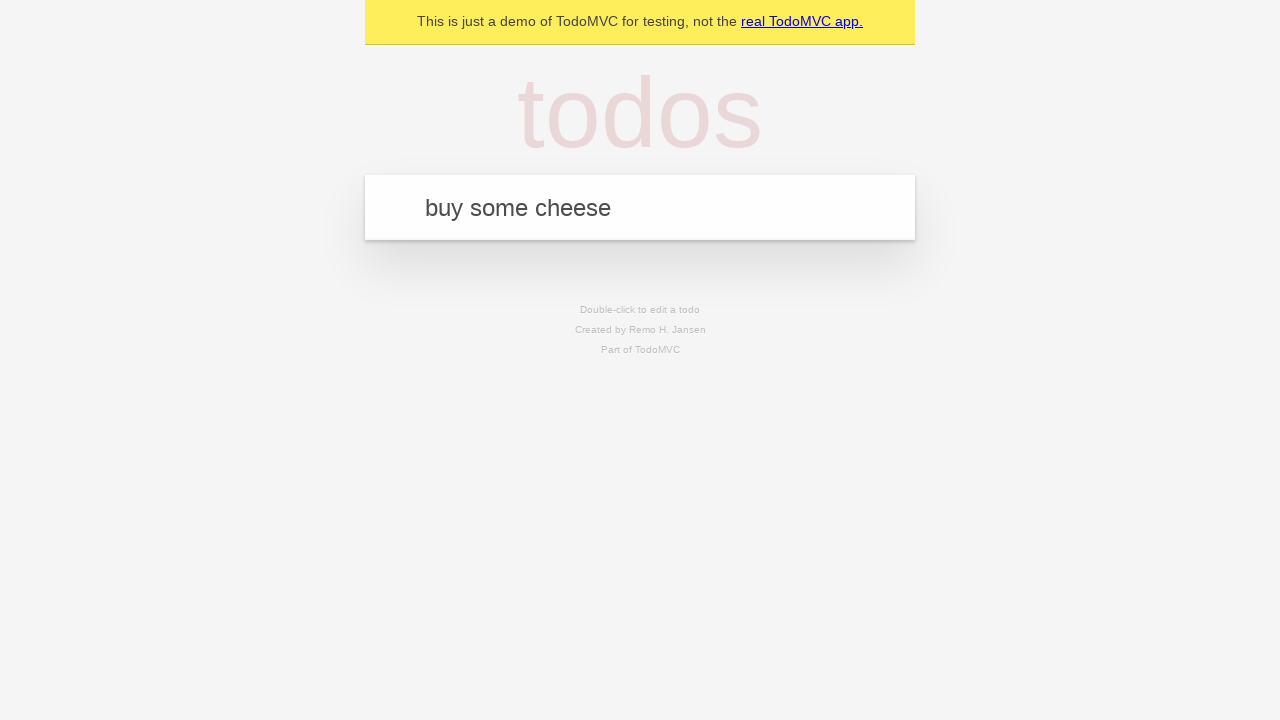

Pressed Enter to add first todo on .new-todo
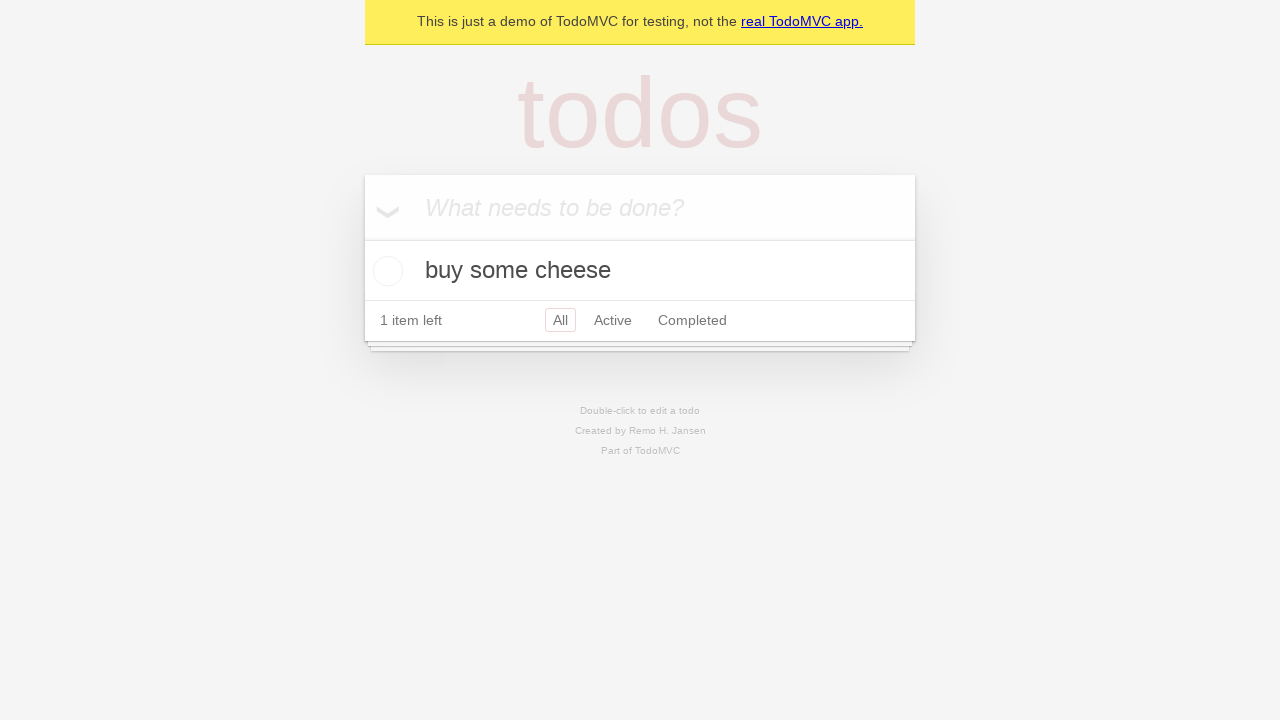

Filled new todo input with 'feed the cat' on .new-todo
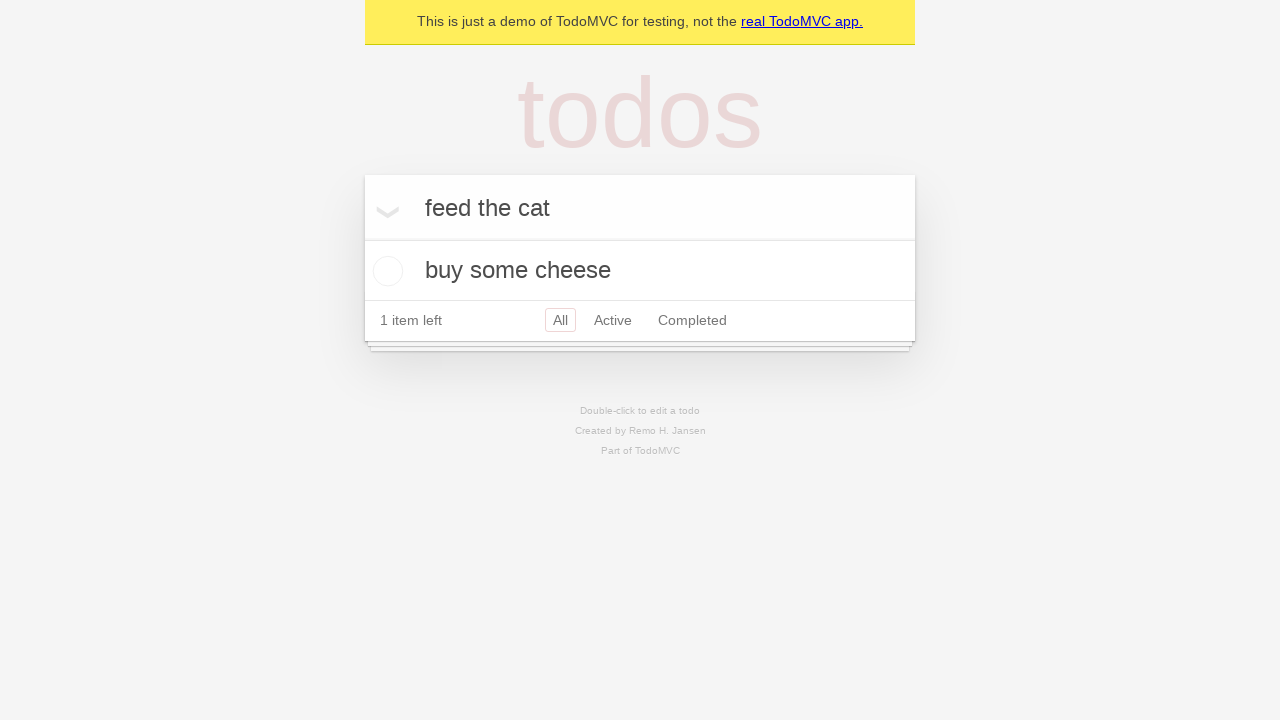

Pressed Enter to add second todo on .new-todo
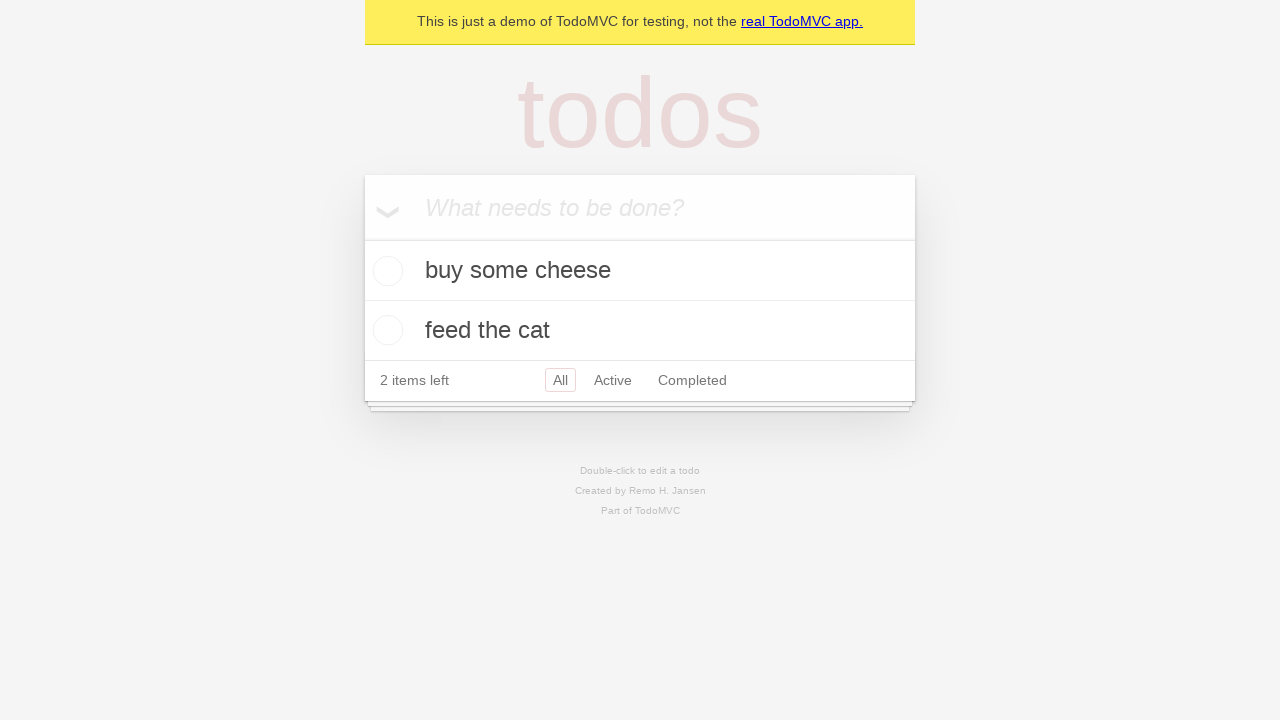

Filled new todo input with 'book a doctors appointment' on .new-todo
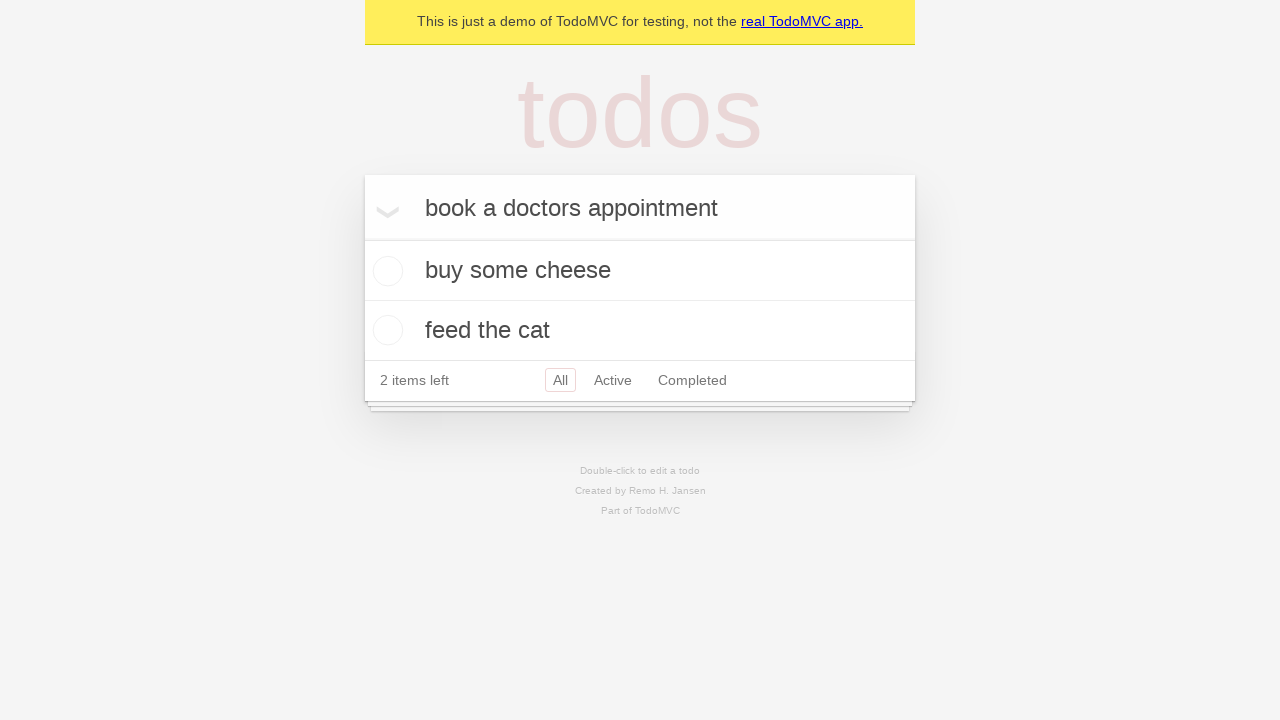

Pressed Enter to add third todo on .new-todo
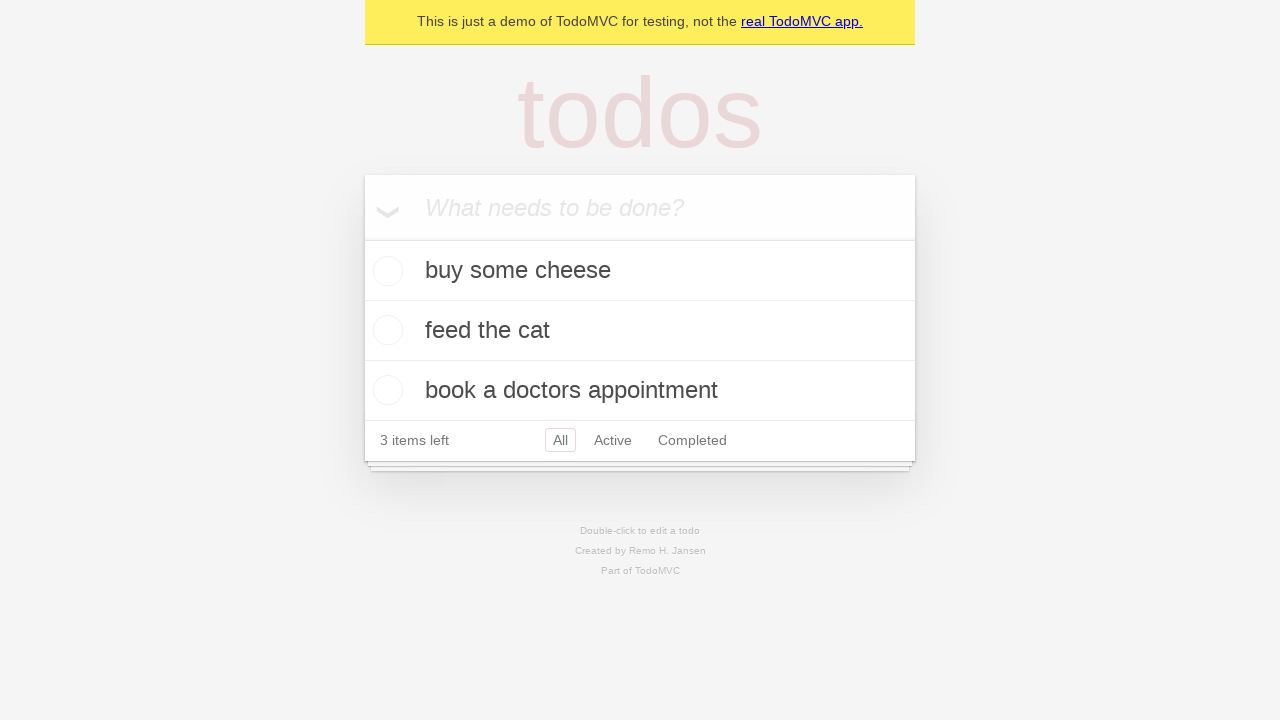

Clicked Active filter at (613, 440) on .filters >> text=Active
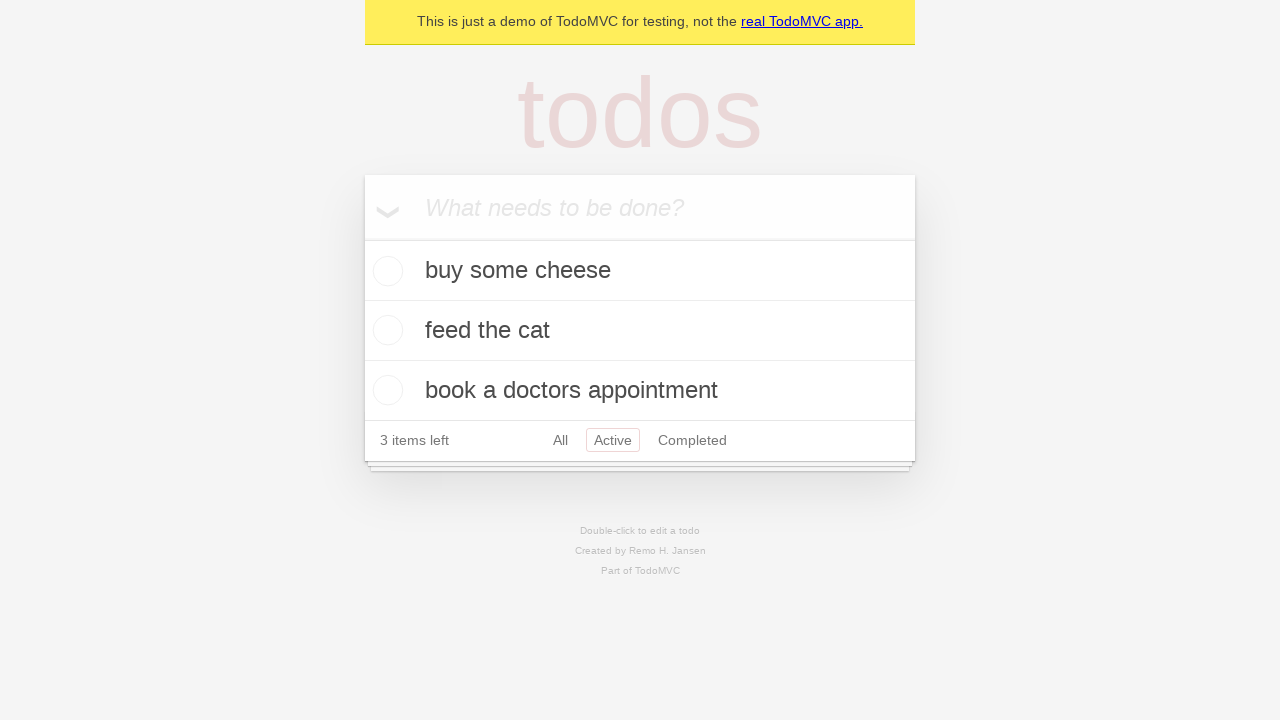

Clicked Completed filter to verify it becomes highlighted at (692, 440) on .filters >> text=Completed
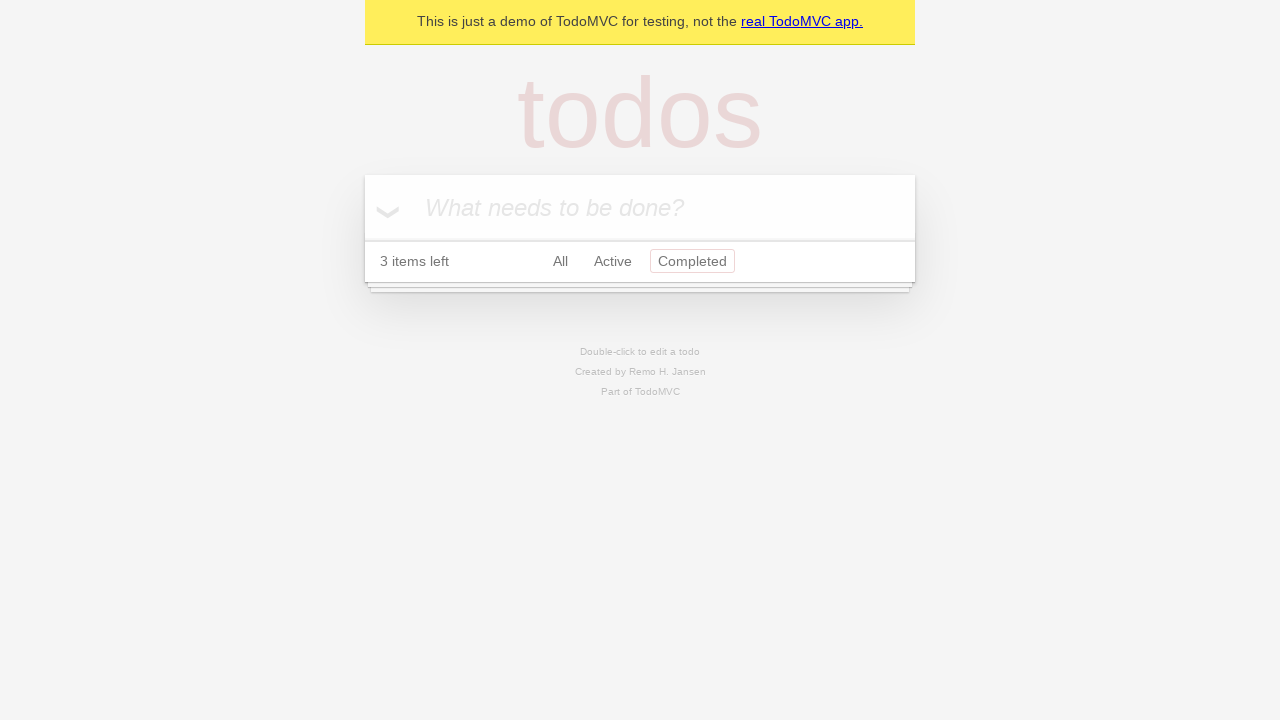

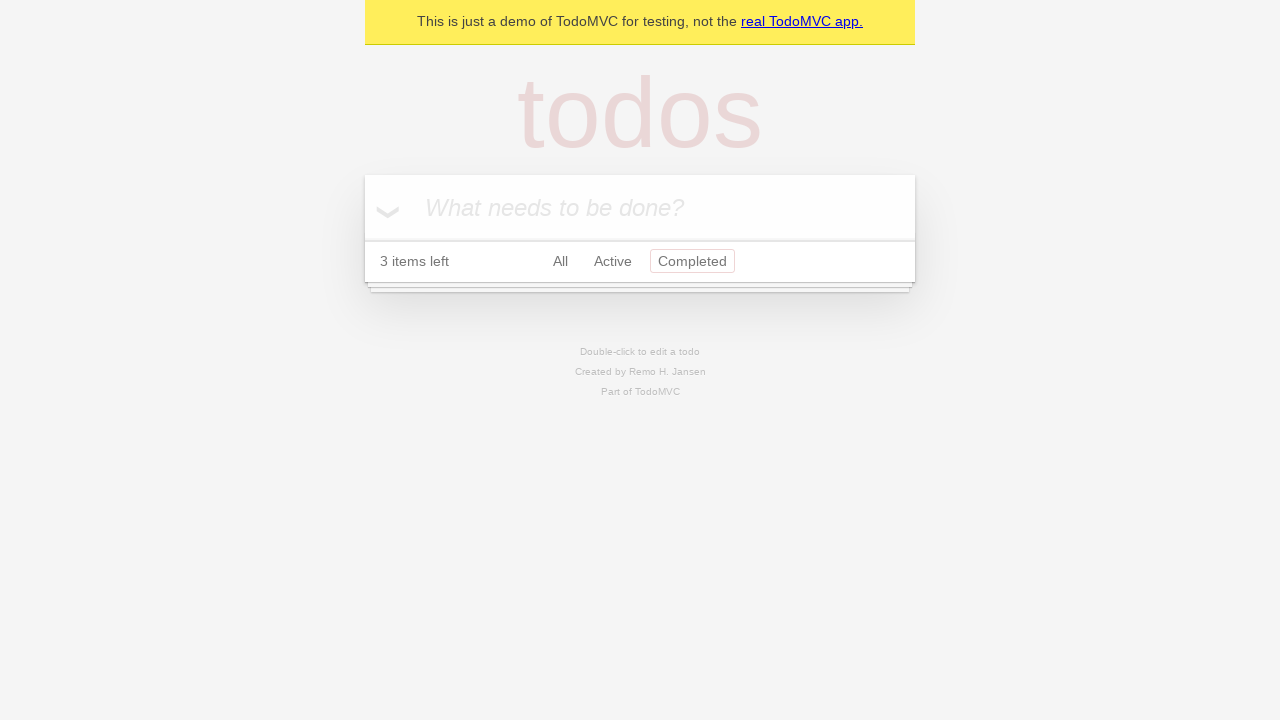